Tests a math exercise page by reading two numbers displayed on the page, calculating their sum, selecting the correct answer from a dropdown menu, and submitting the form.

Starting URL: http://suninjuly.github.io/selects1.html

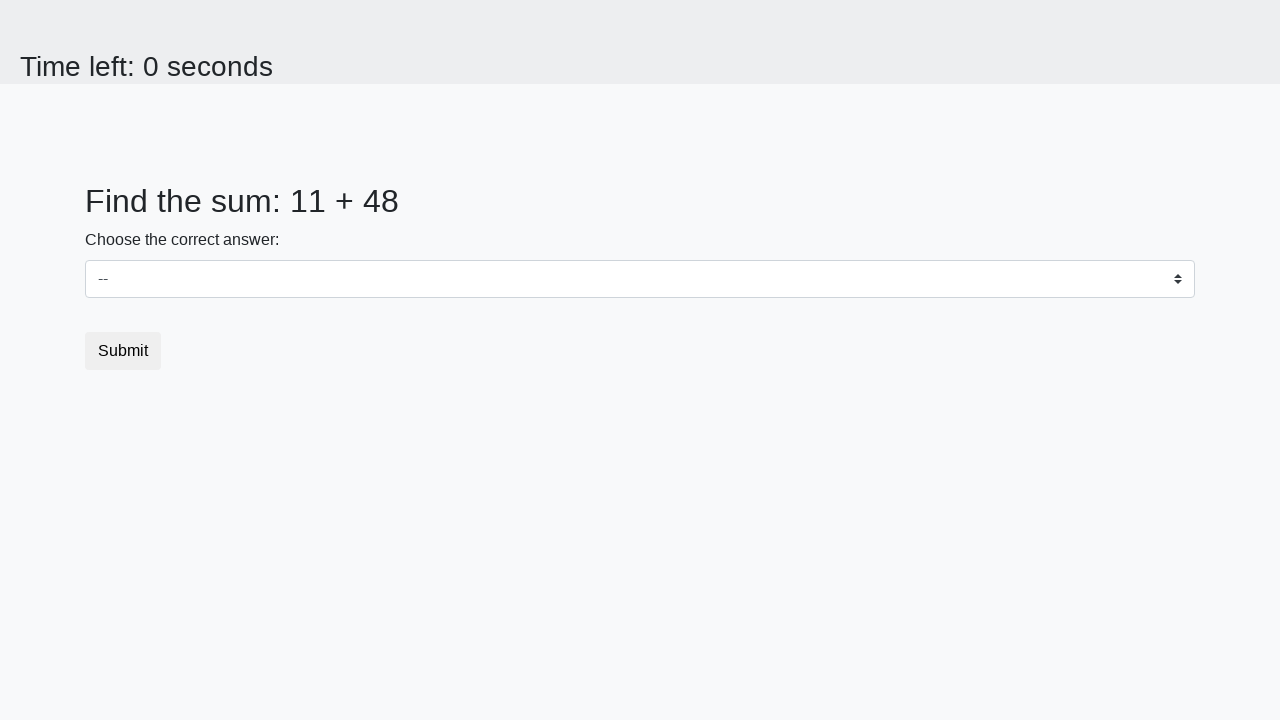

Retrieved first number from page
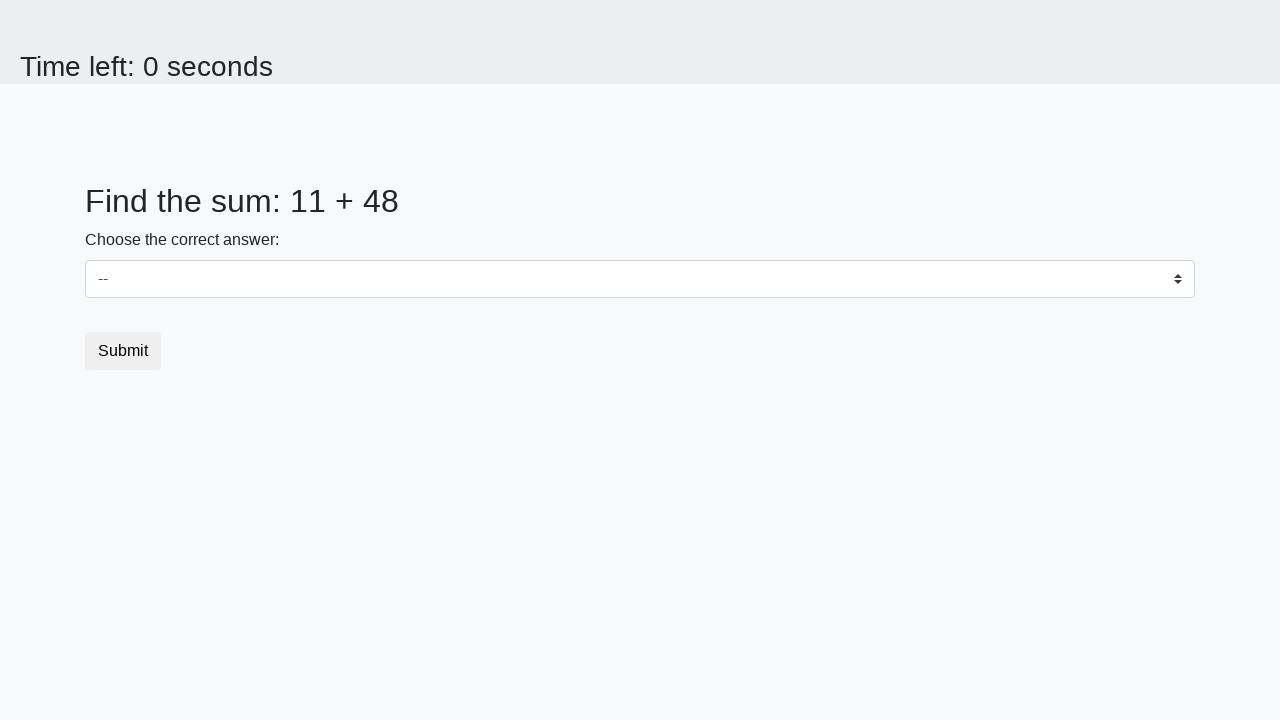

Retrieved second number from page
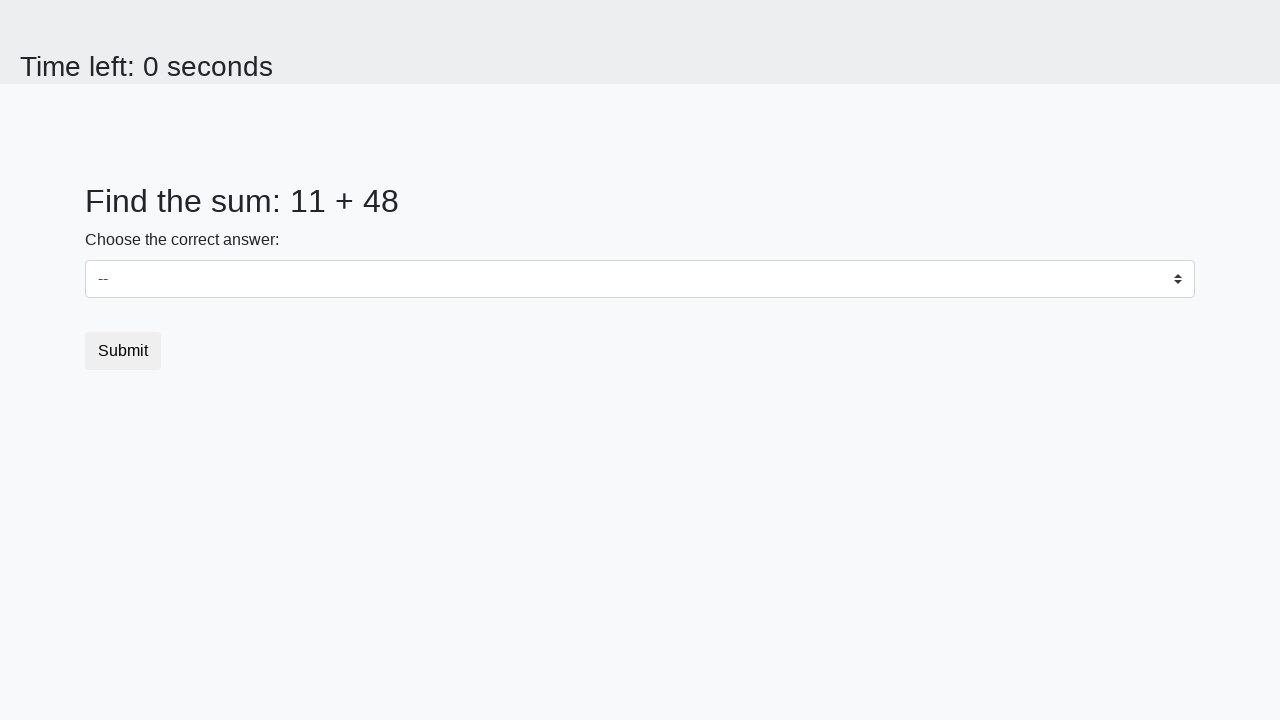

Calculated sum: 11 + 48 = 59
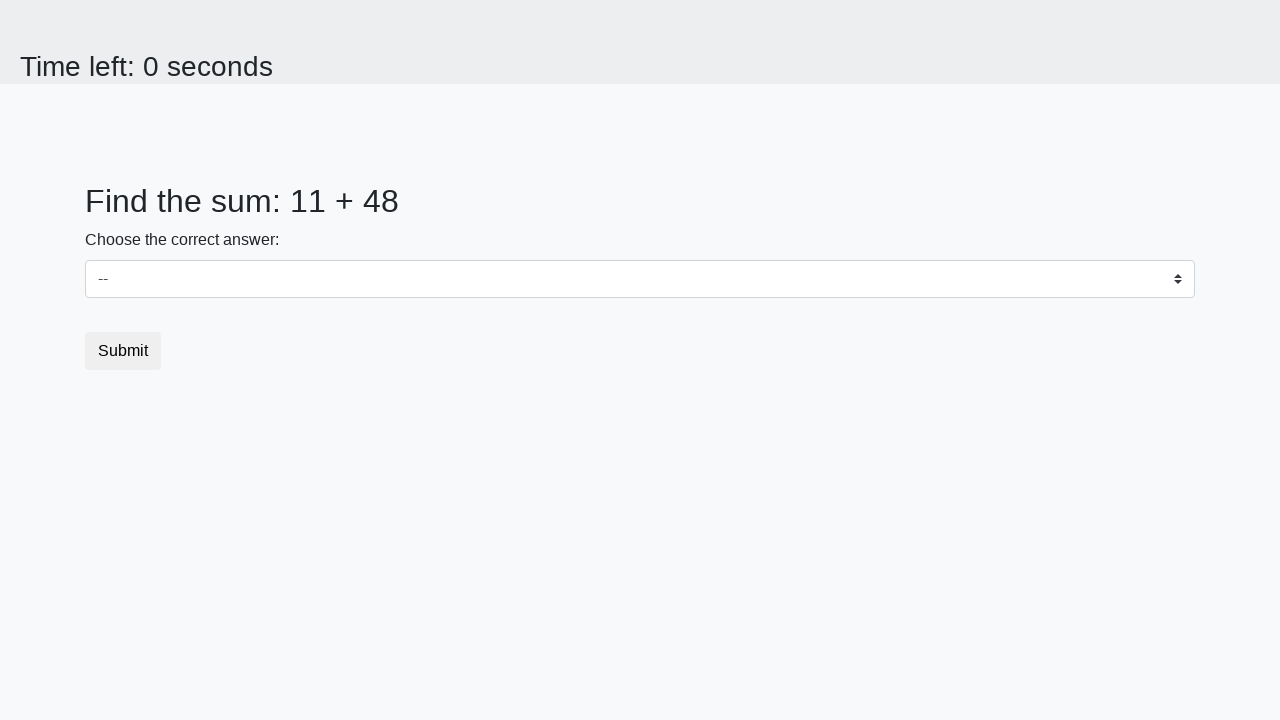

Selected correct answer '59' from dropdown menu on select
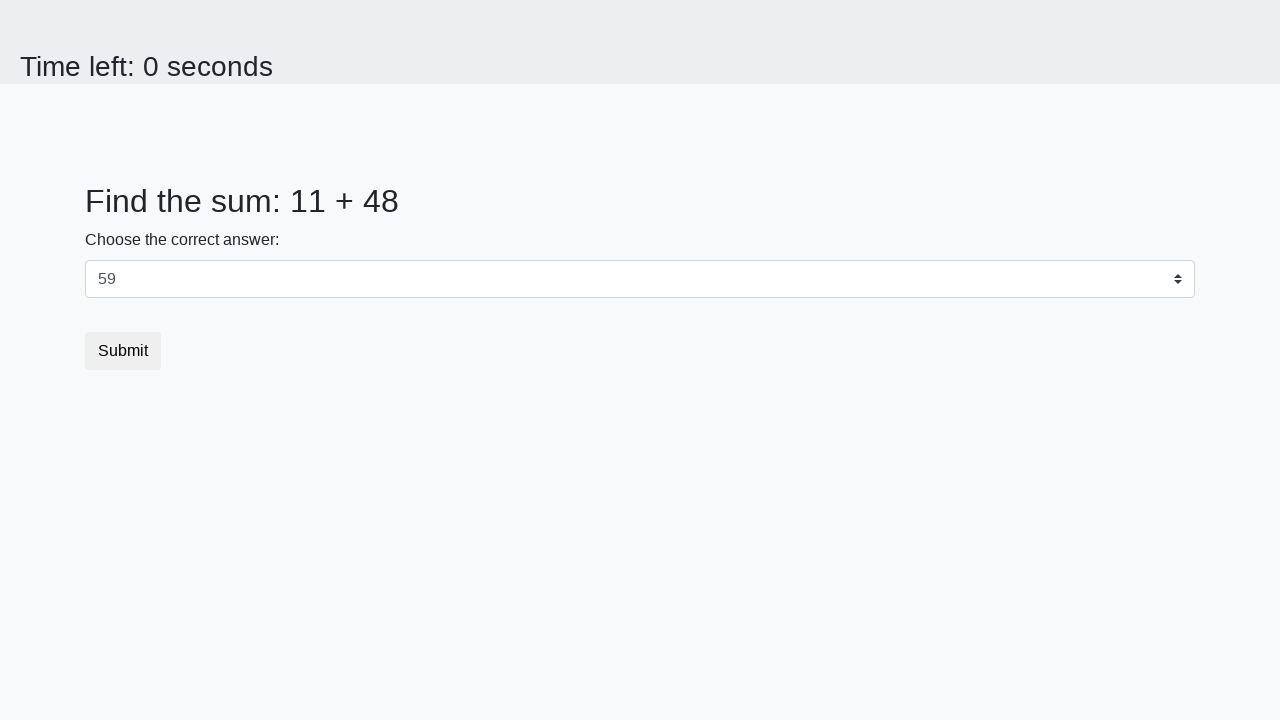

Clicked submit button to complete the math exercise at (123, 351) on button.btn
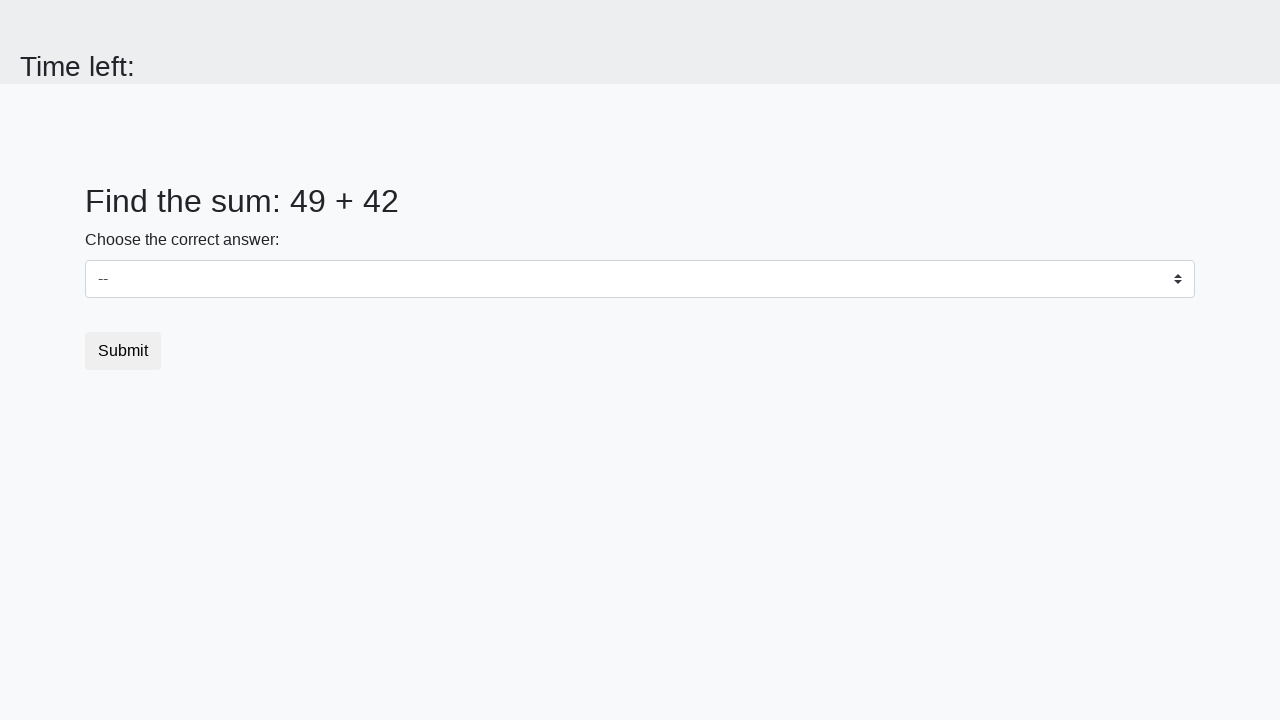

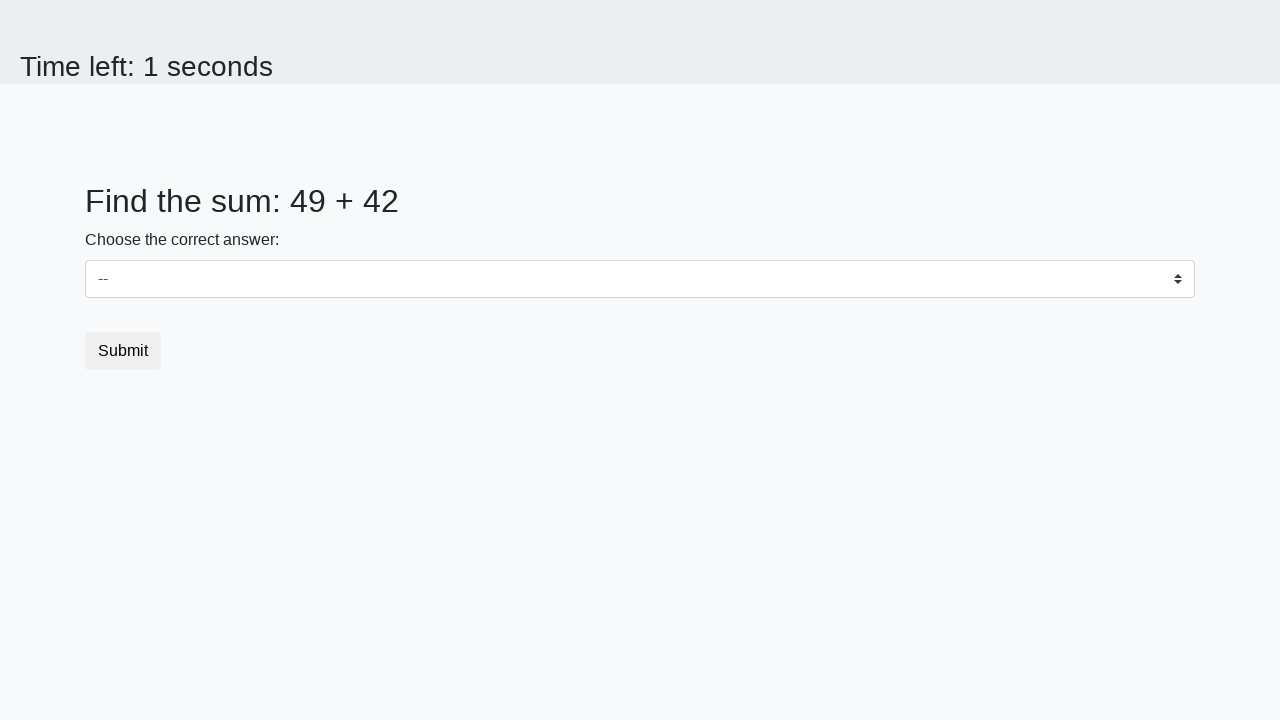